Tests text box form by filling in user name, email, current address, and permanent address fields, then submitting the form.

Starting URL: https://demoqa.com/text-box

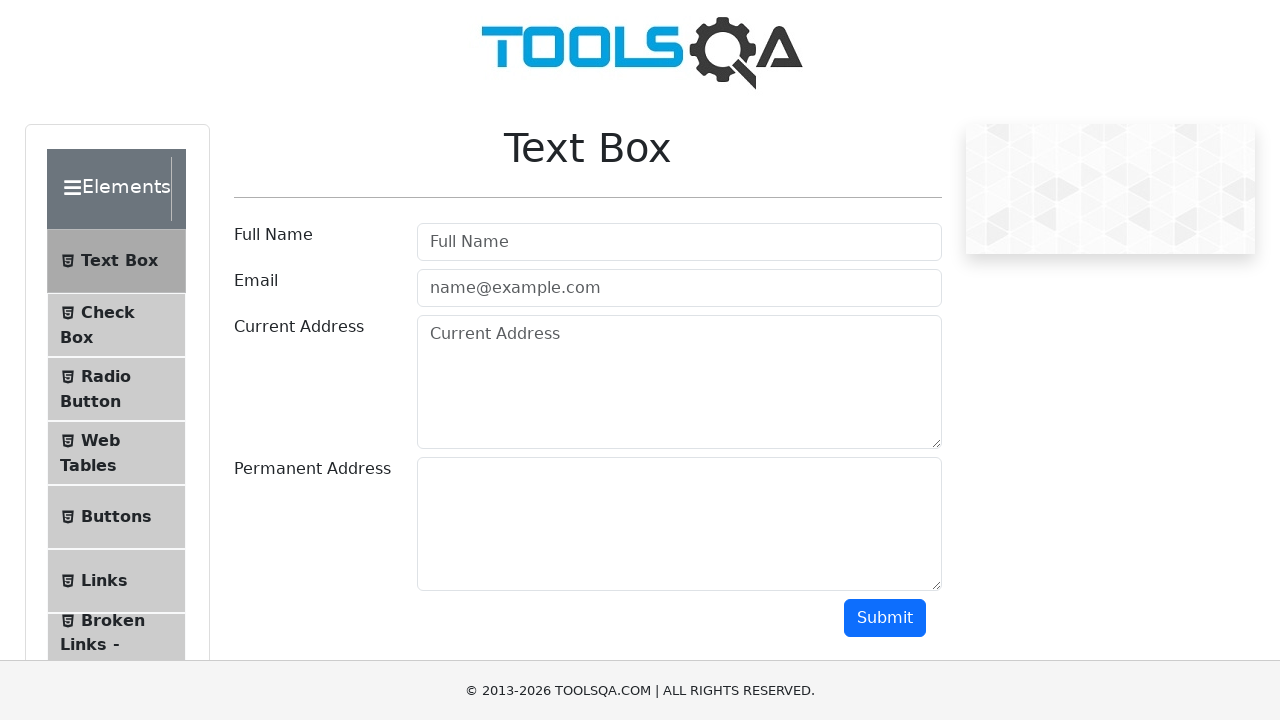

Filled user name field with 'Jaikumar' on #userName
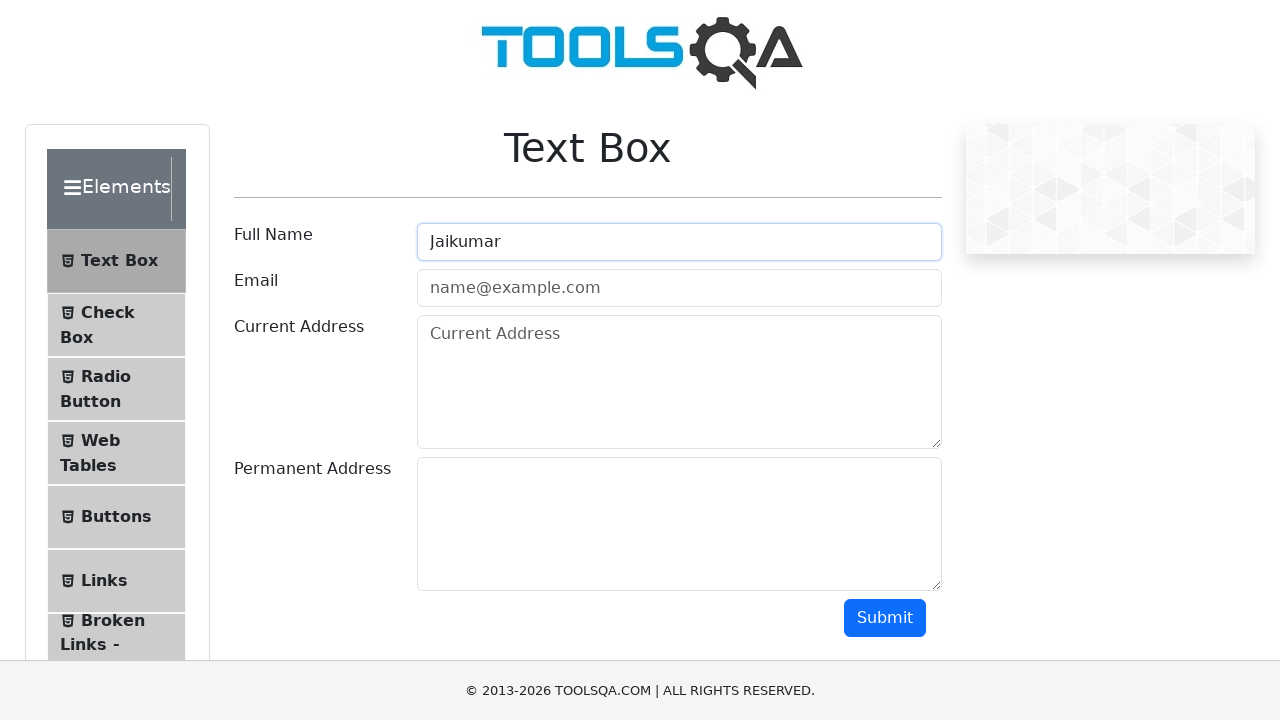

Filled user email field with 'Jaikumar@gmail.com' on #userEmail
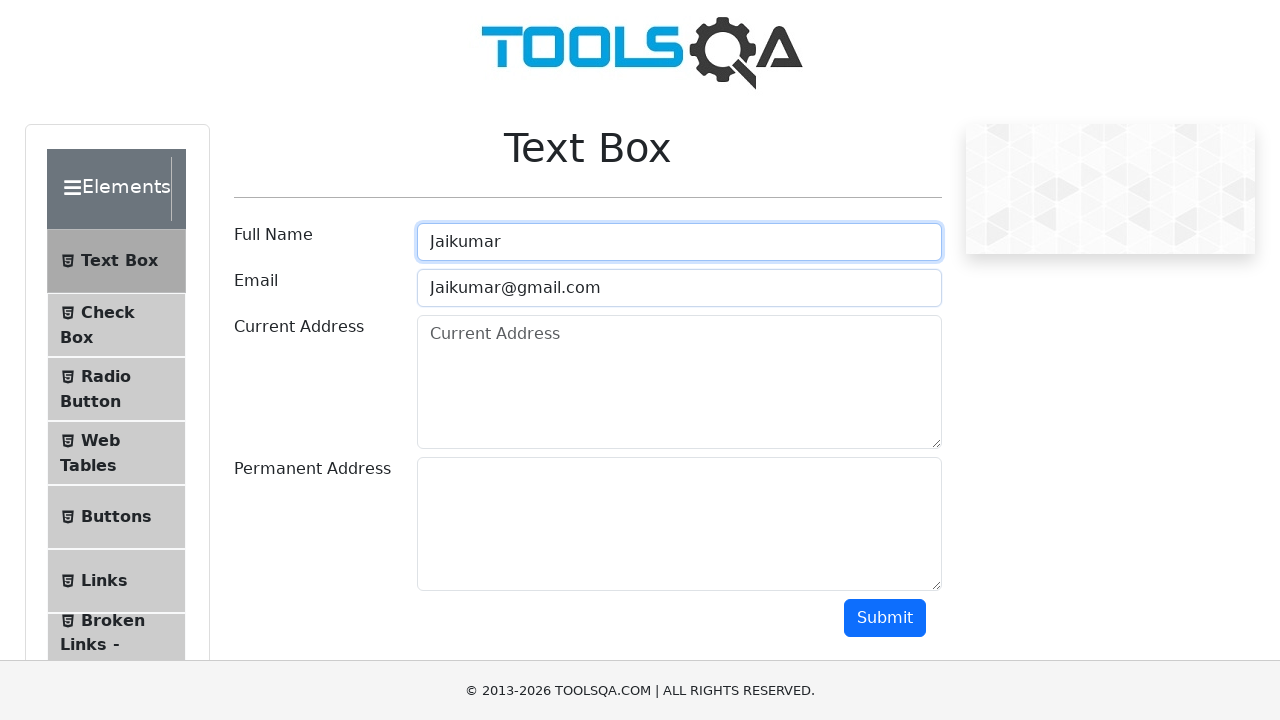

Filled current address field with 'Hitex city, Hyderabad' on #currentAddress
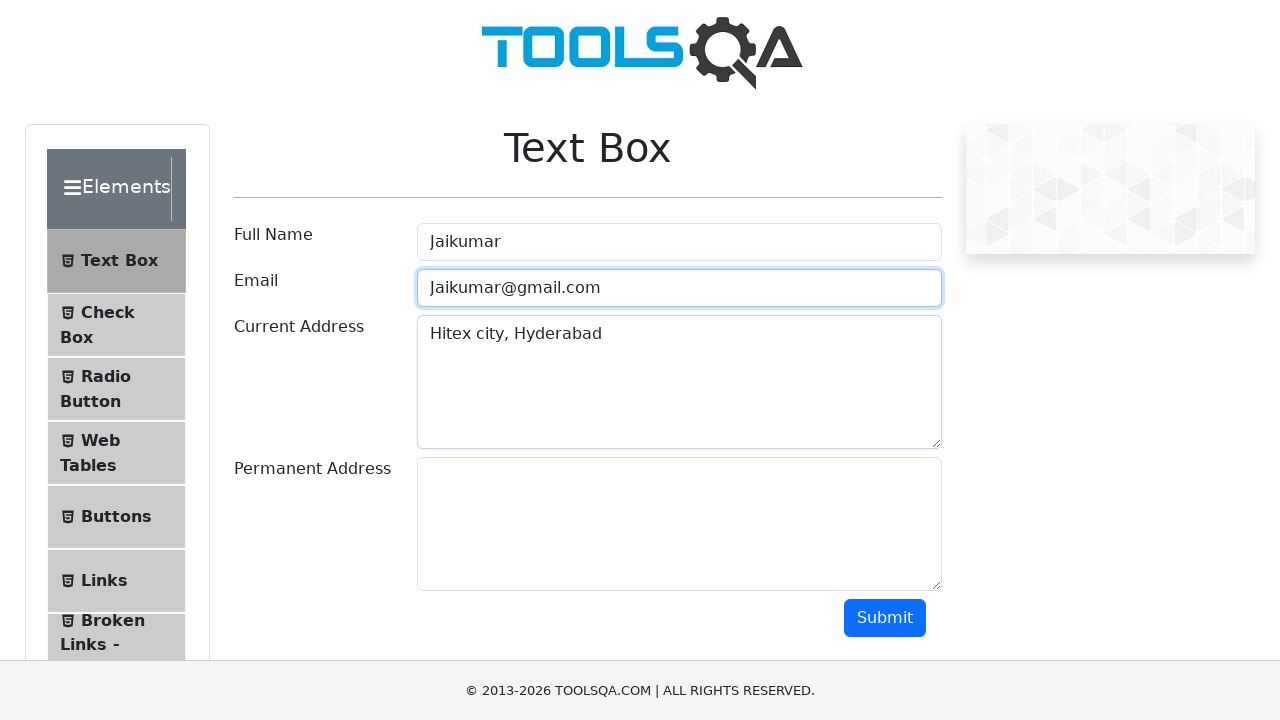

Filled permanent address field with 'Eluru, Andhrapradesh' on textarea#permanentAddress
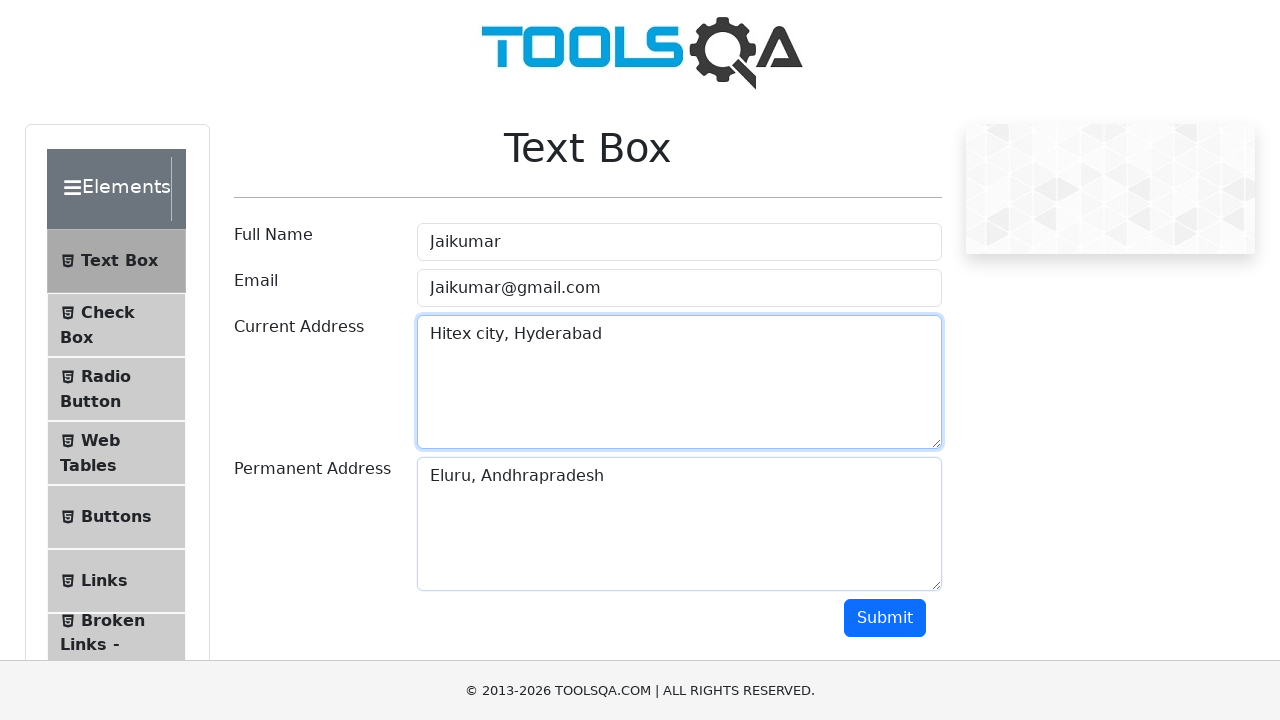

Clicked submit button to submit the text box form at (885, 618) on #submit
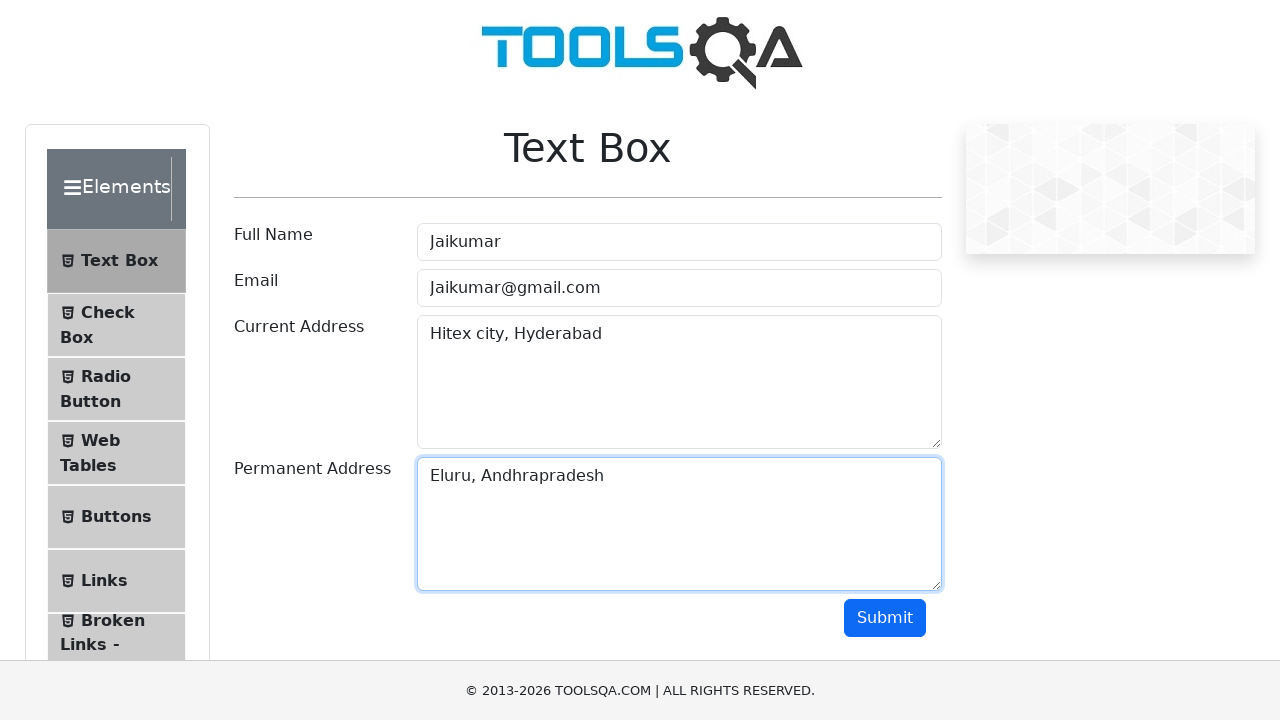

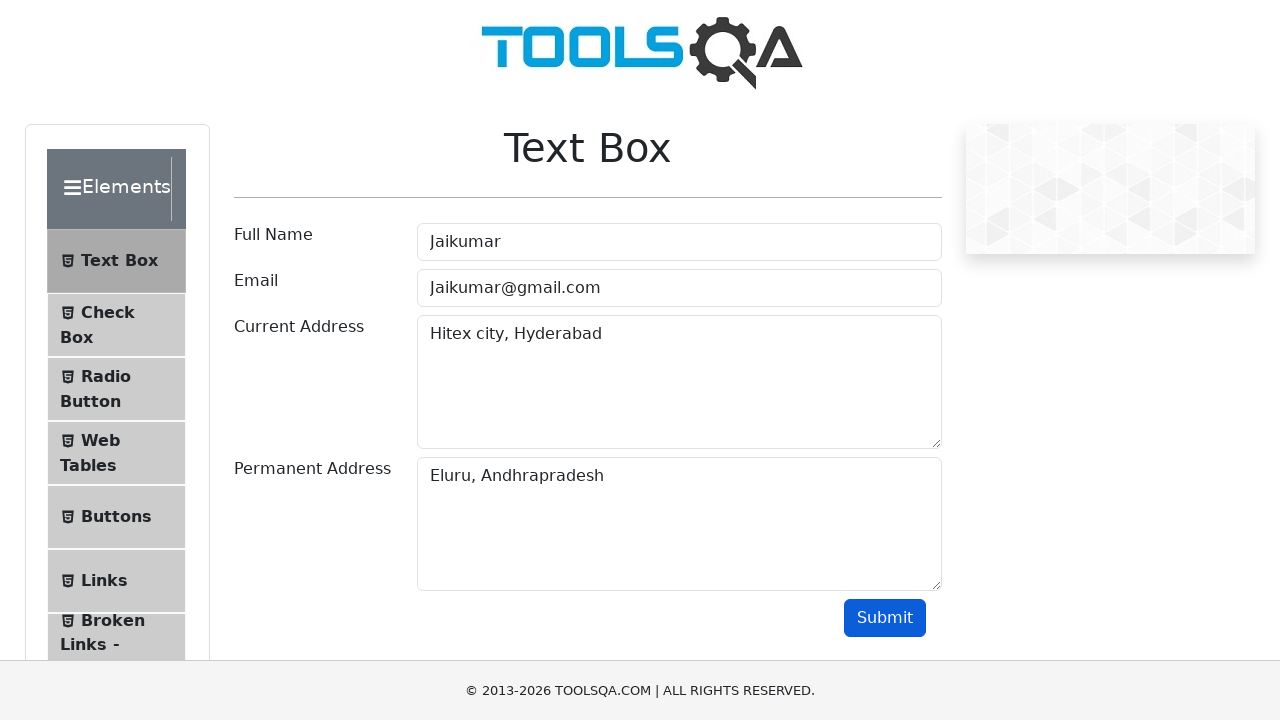